Tests clicking a button that changes the page title after a delay

Starting URL: https://igorsmasc.github.io/praticando_waits/

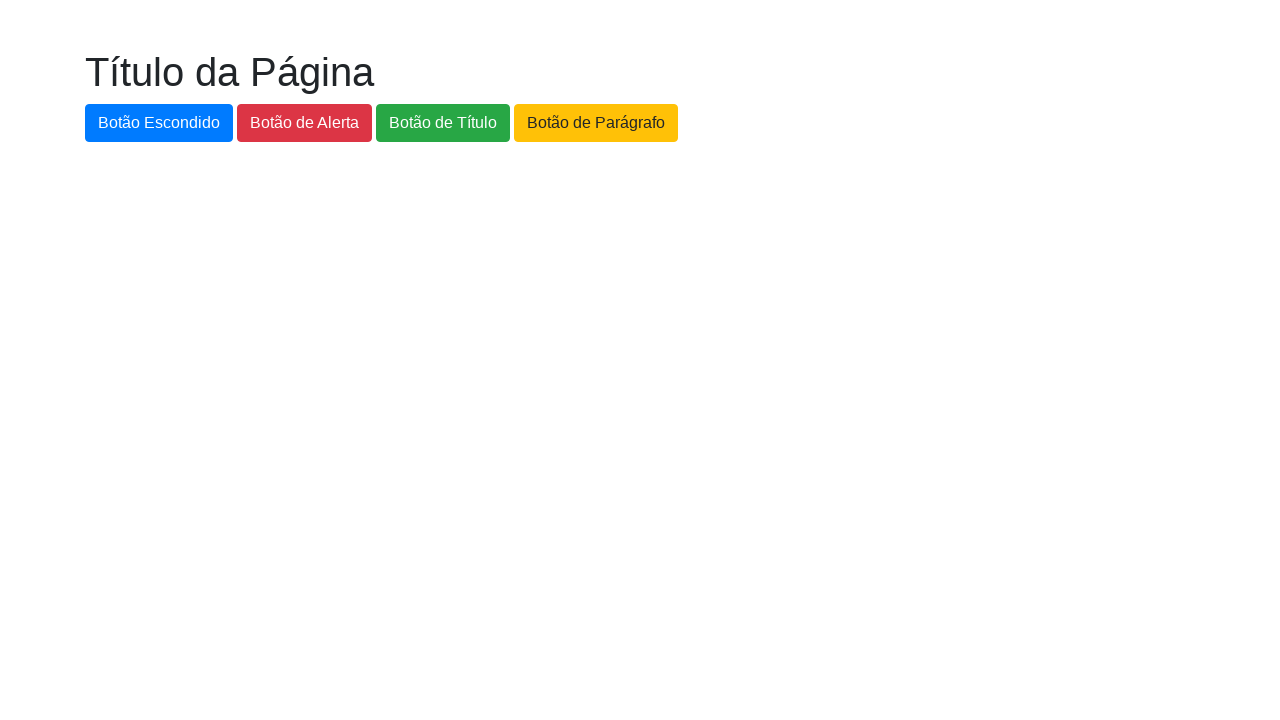

Retrieved initial title text content
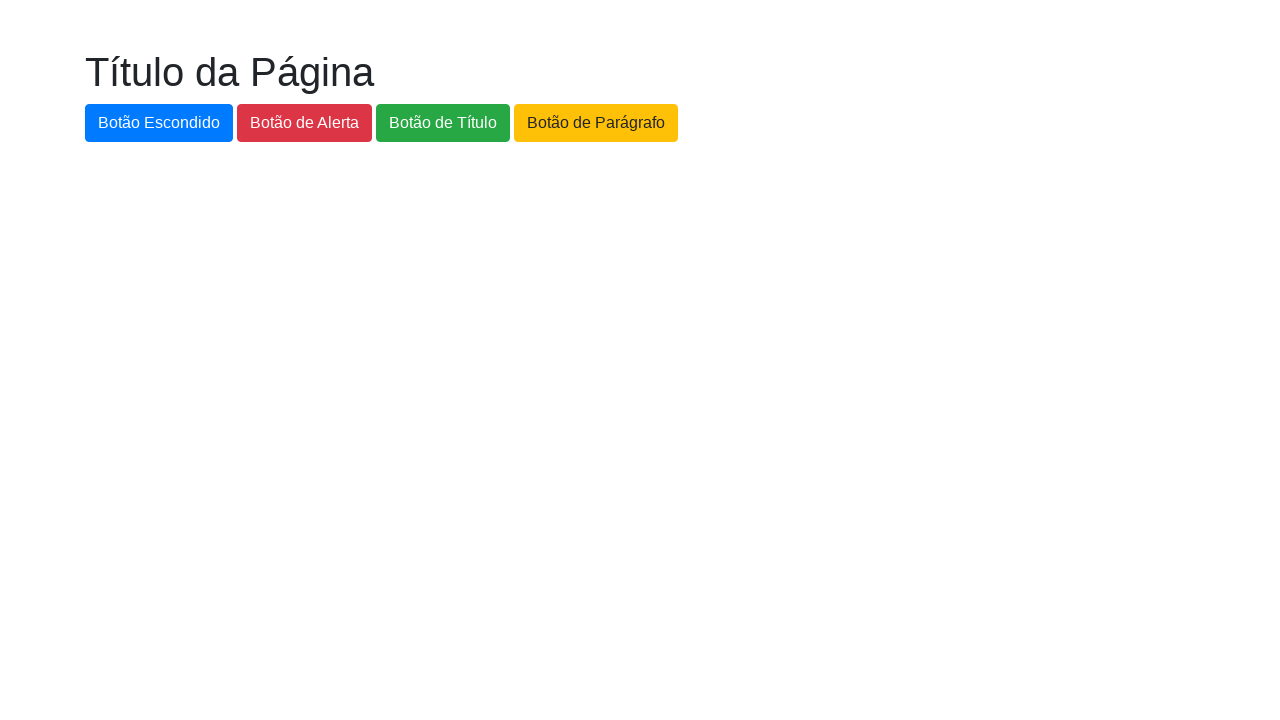

Clicked button to change page title at (443, 123) on #botao-titulo
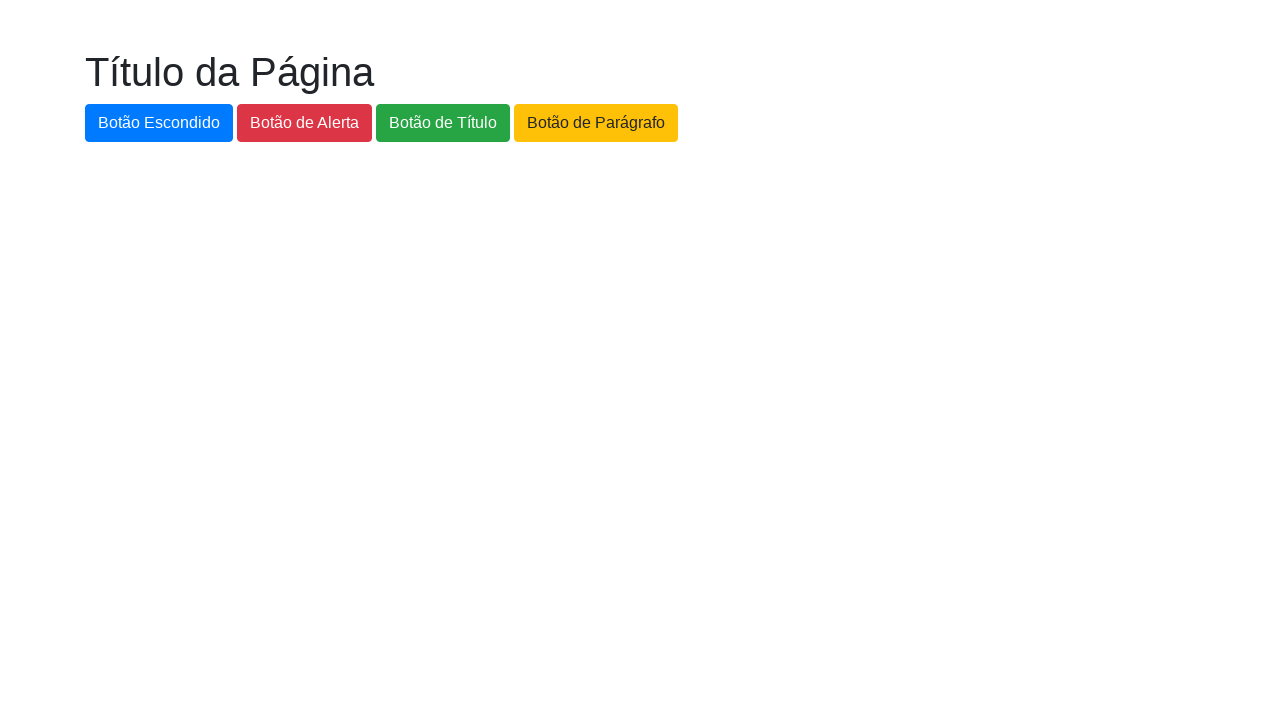

Waited 3500ms for title change to complete
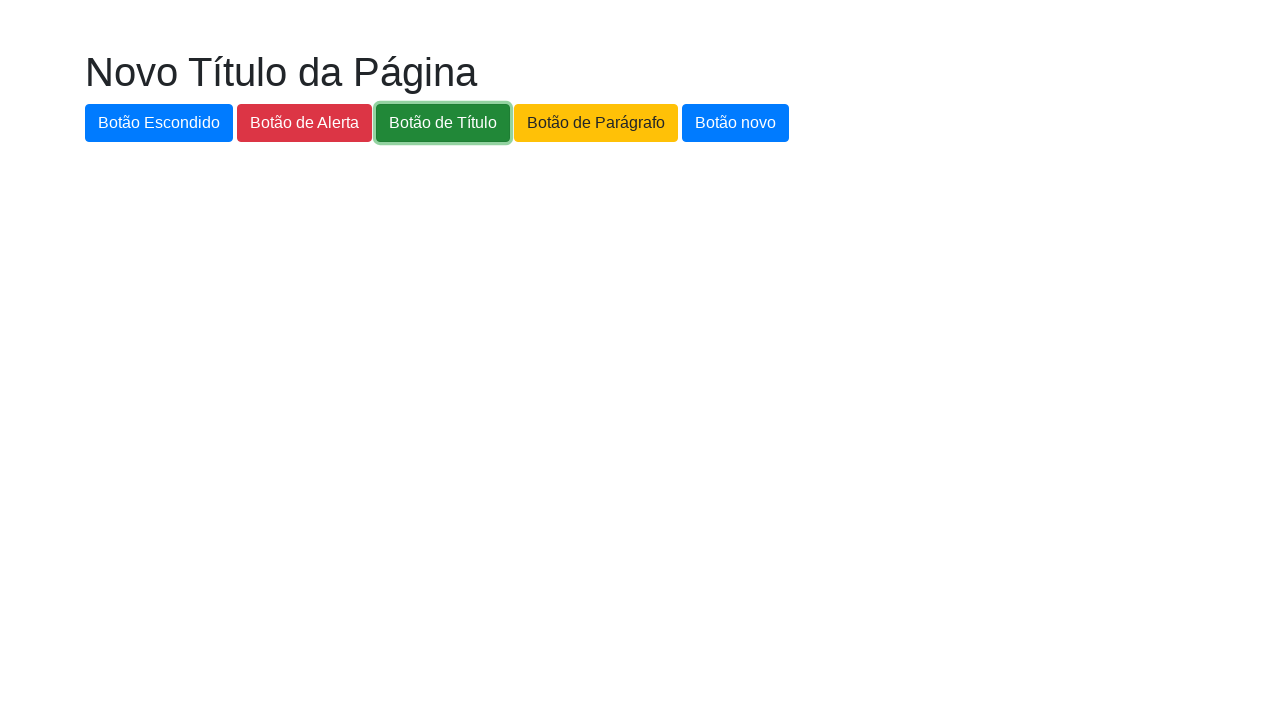

Retrieved updated title text content after delay
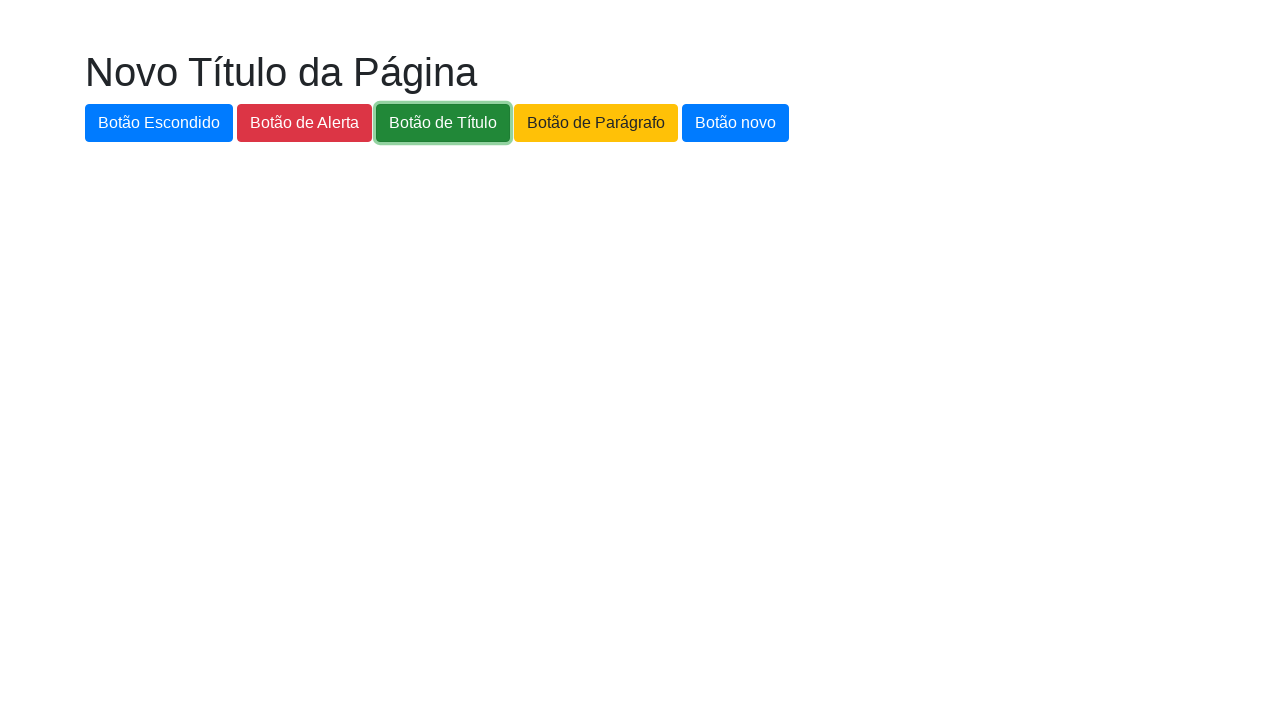

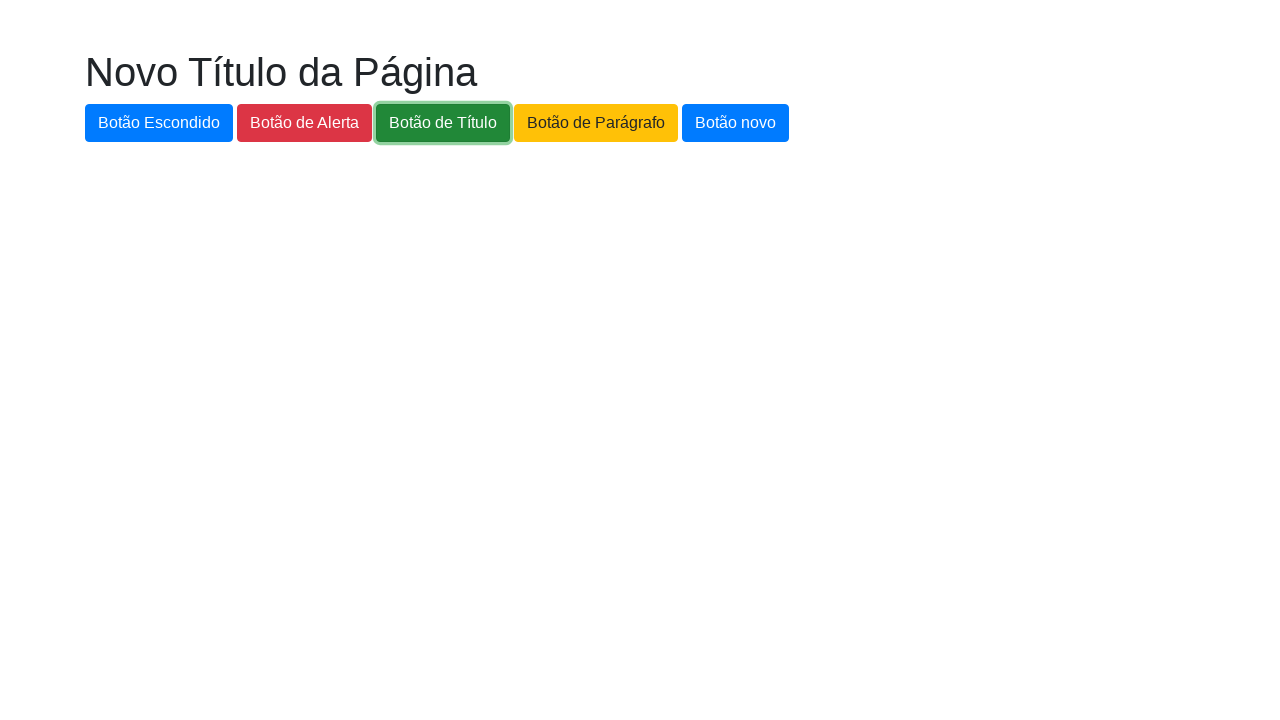